Tests iframe navigation by switching to the first iframe and verifying text content inside it

Starting URL: https://demoqa.com/frames

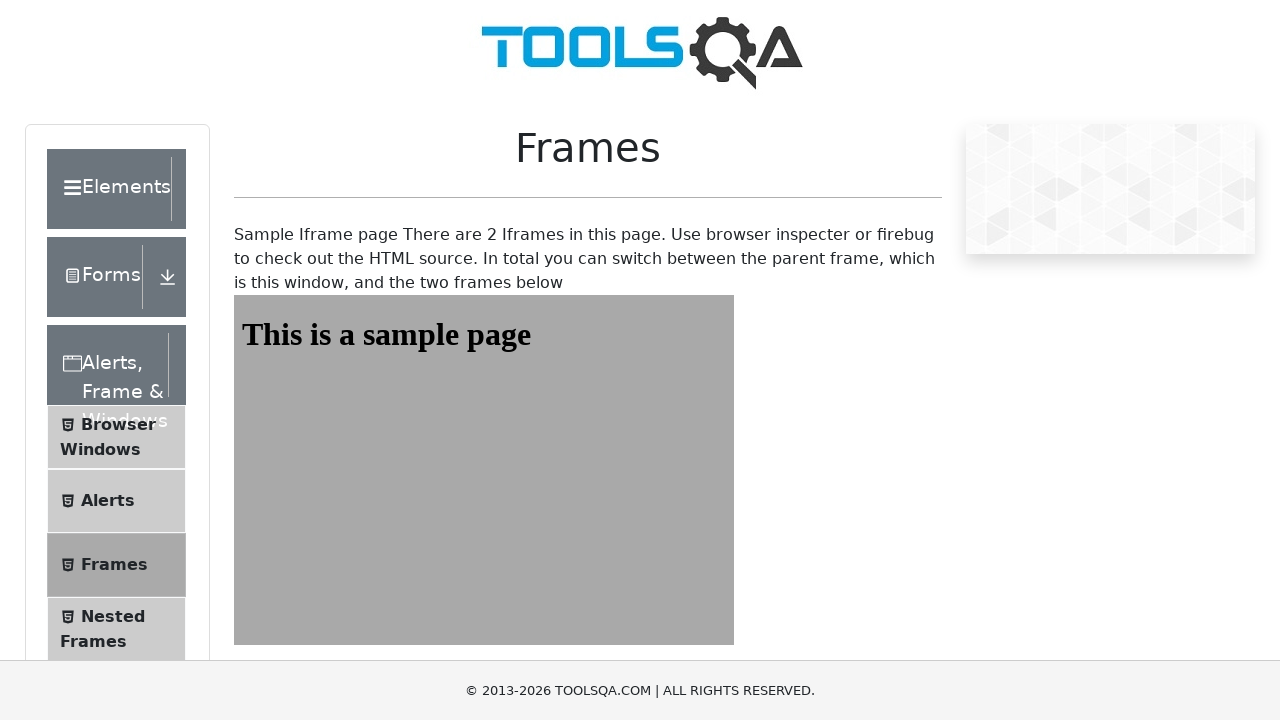

Navigated to https://demoqa.com/frames
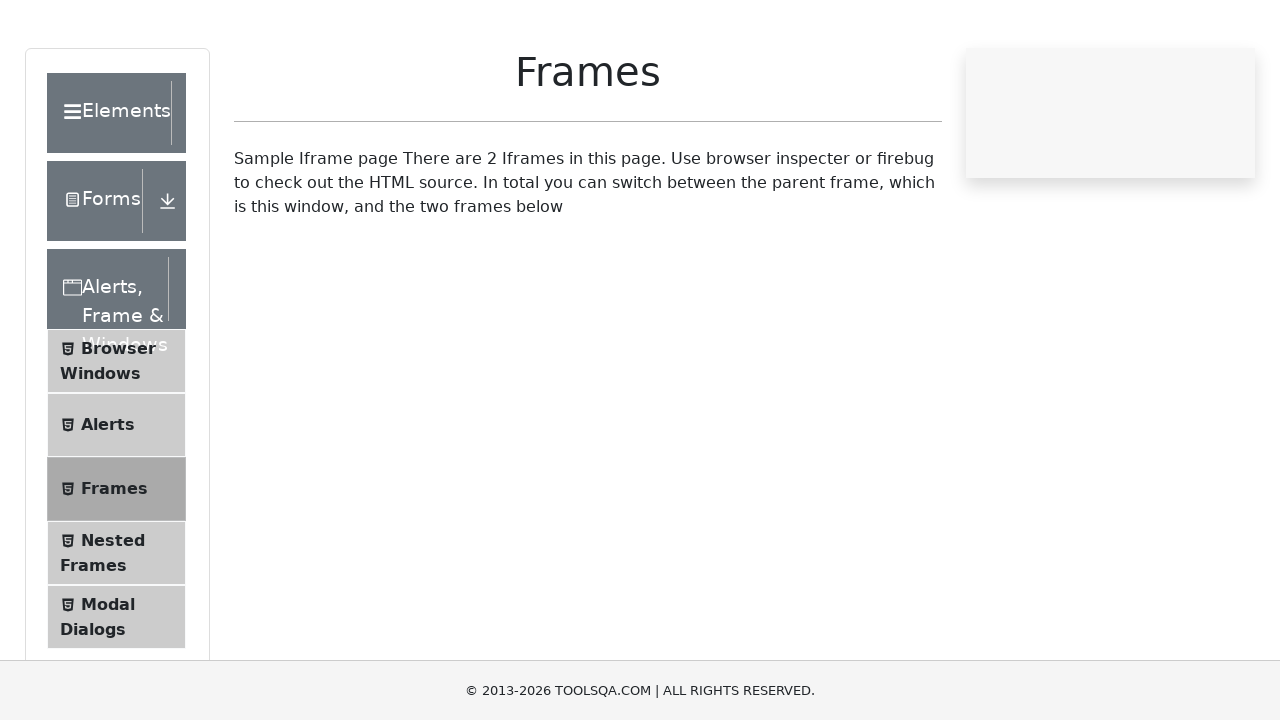

Located first iframe with ID 'frame1'
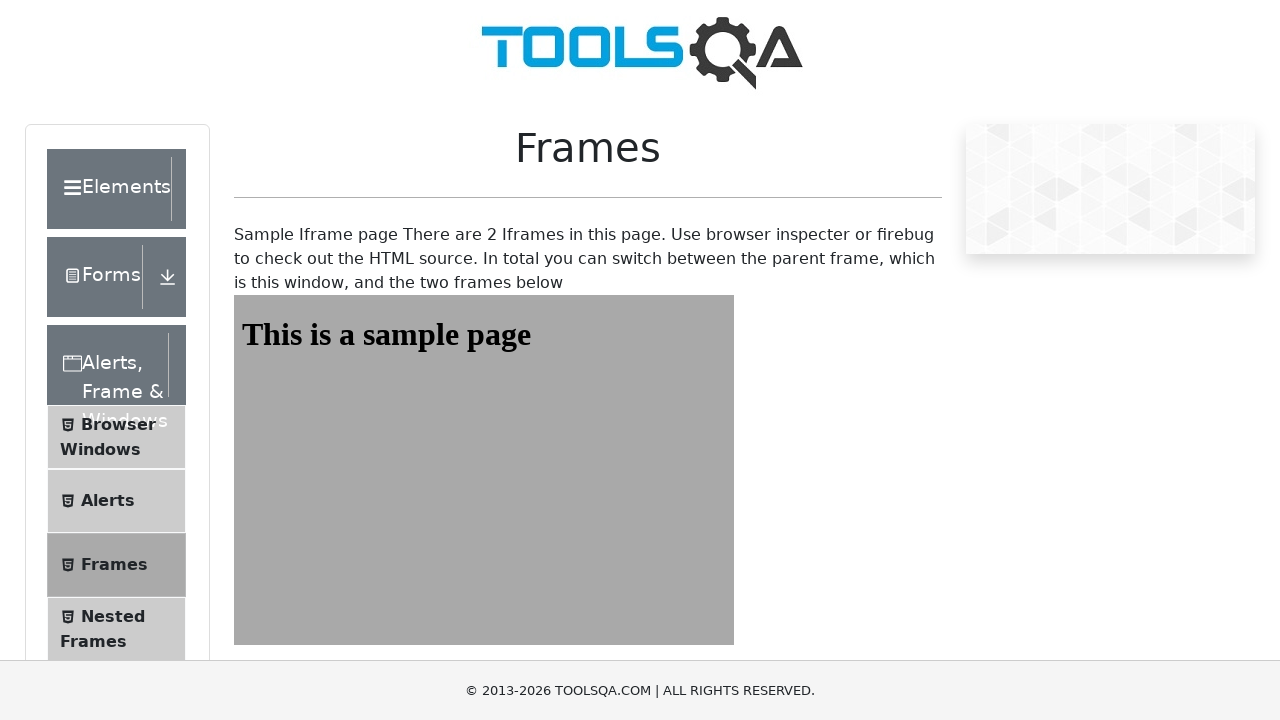

Retrieved text content from heading element inside iframe
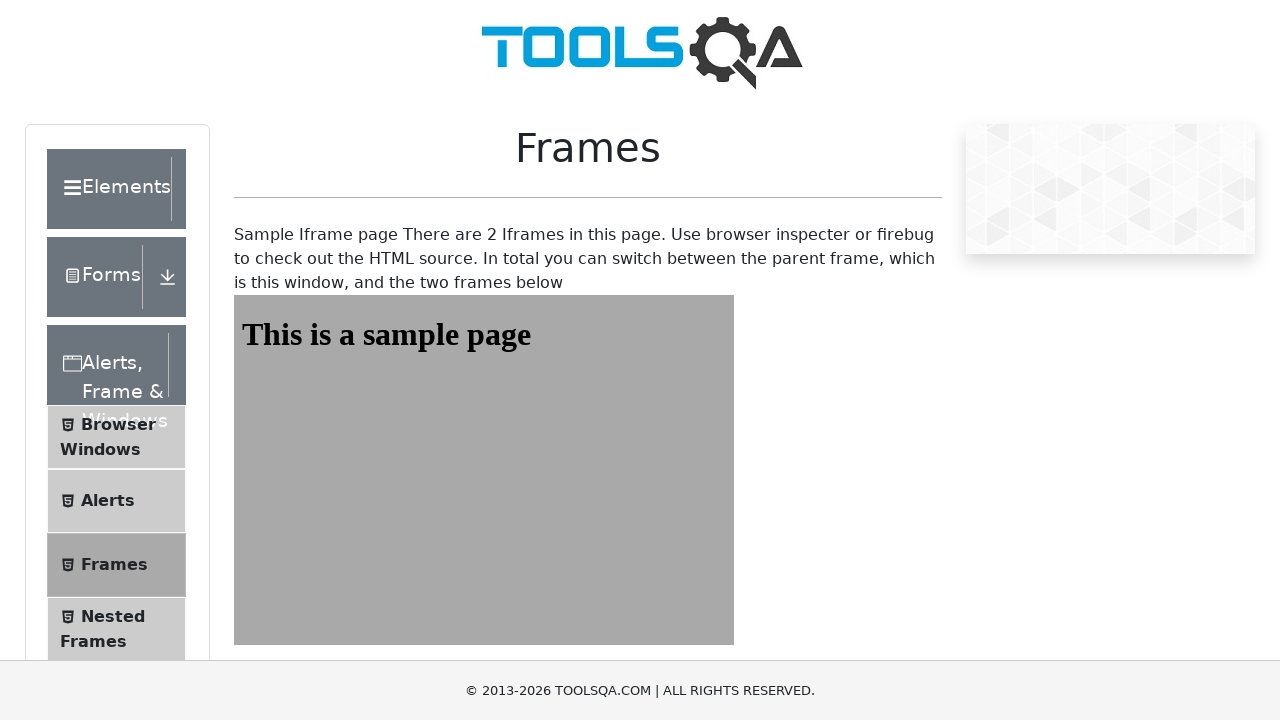

Verified heading text matches expected content 'This is a sample page'
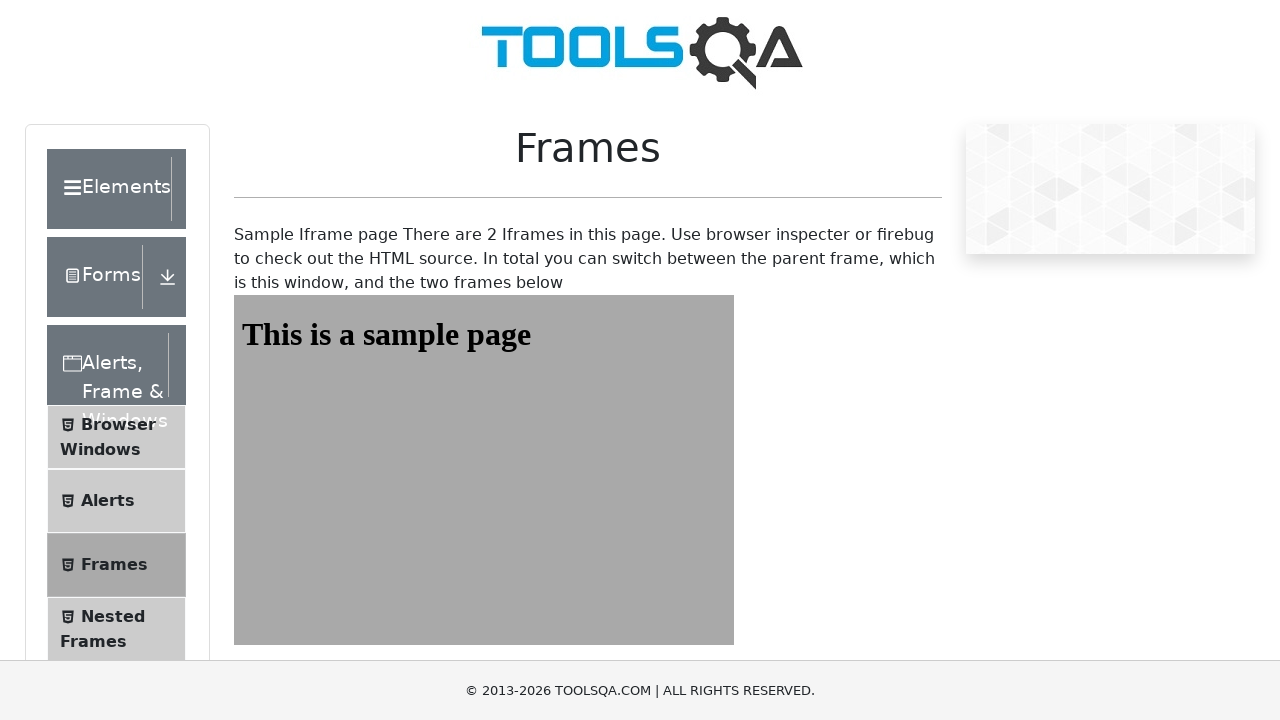

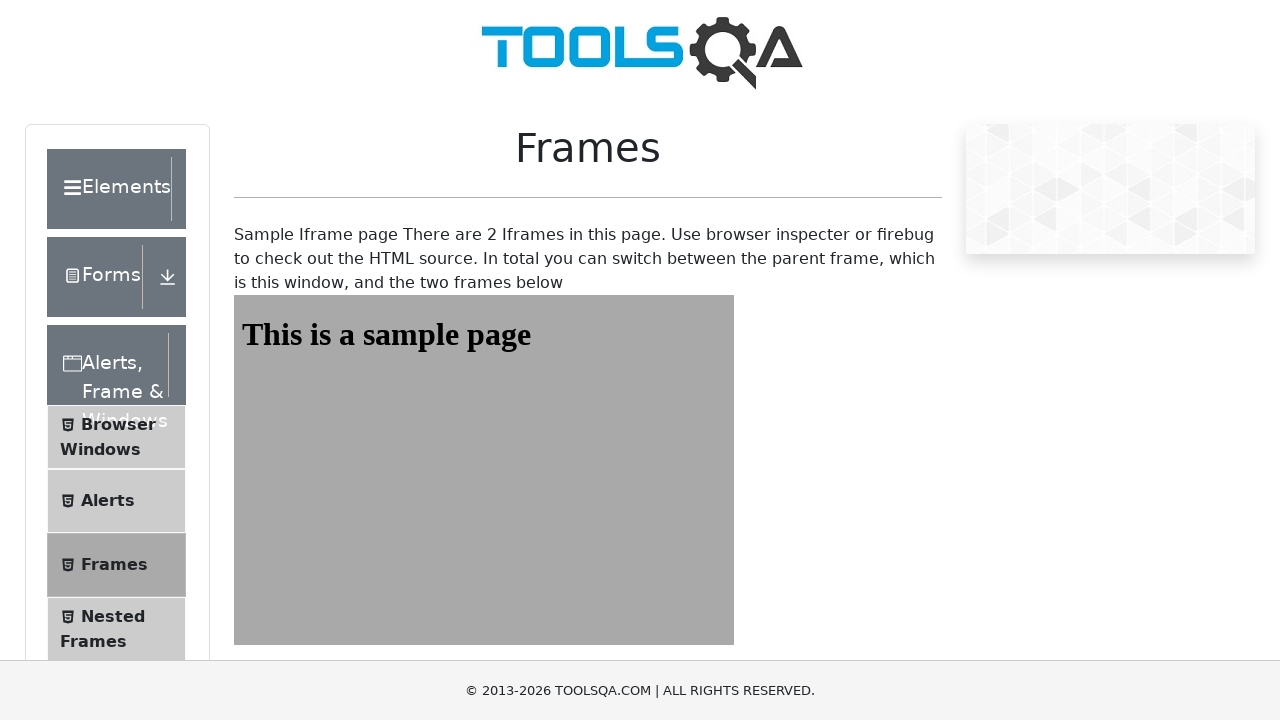